Tests a registration form by filling in first name, last name, and email fields, then submitting the form and verifying the success message is displayed.

Starting URL: http://suninjuly.github.io/registration1.html

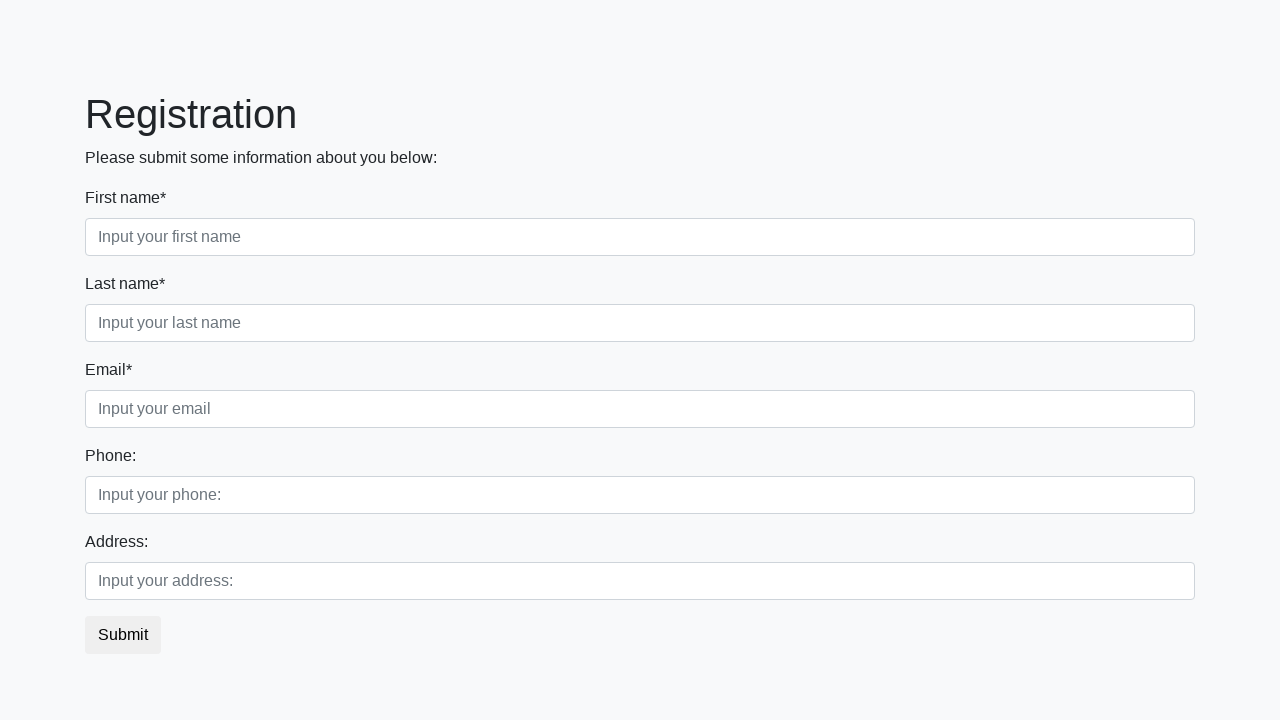

Filled first name field with 'Ivan' on input
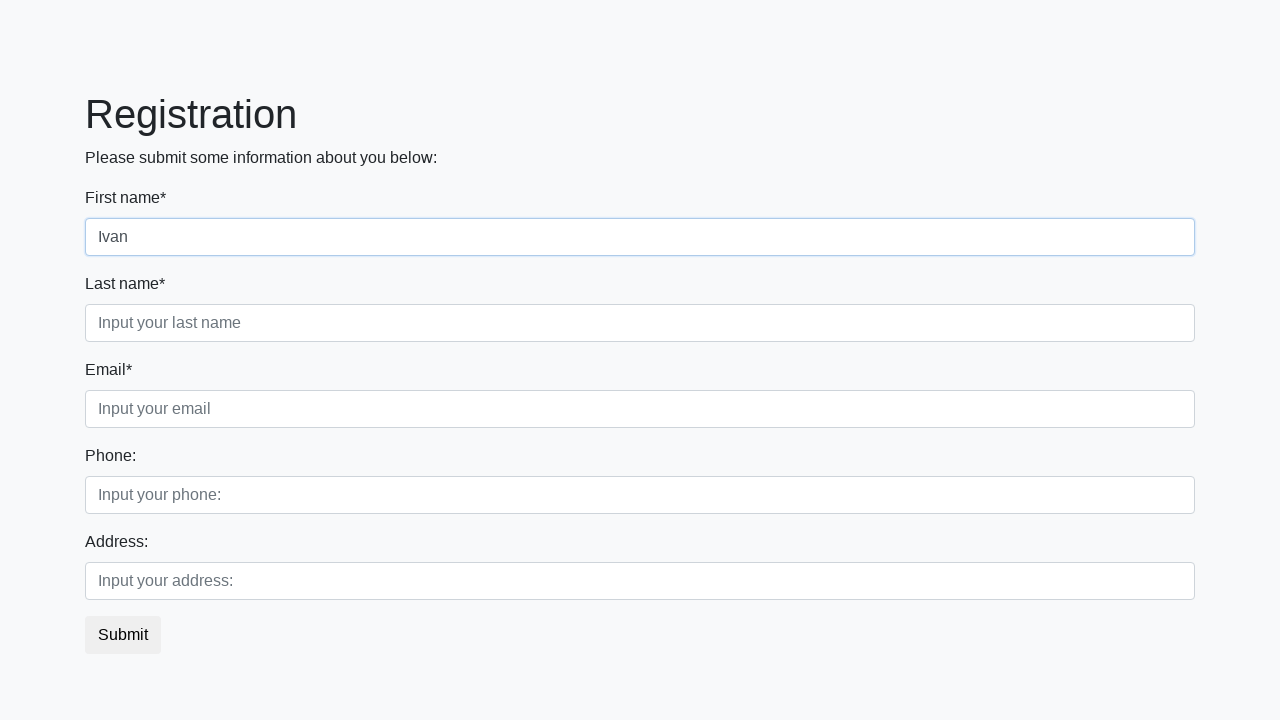

Filled last name field with 'Petrov' on //html/body/div/form/div[1]/div[2]/input
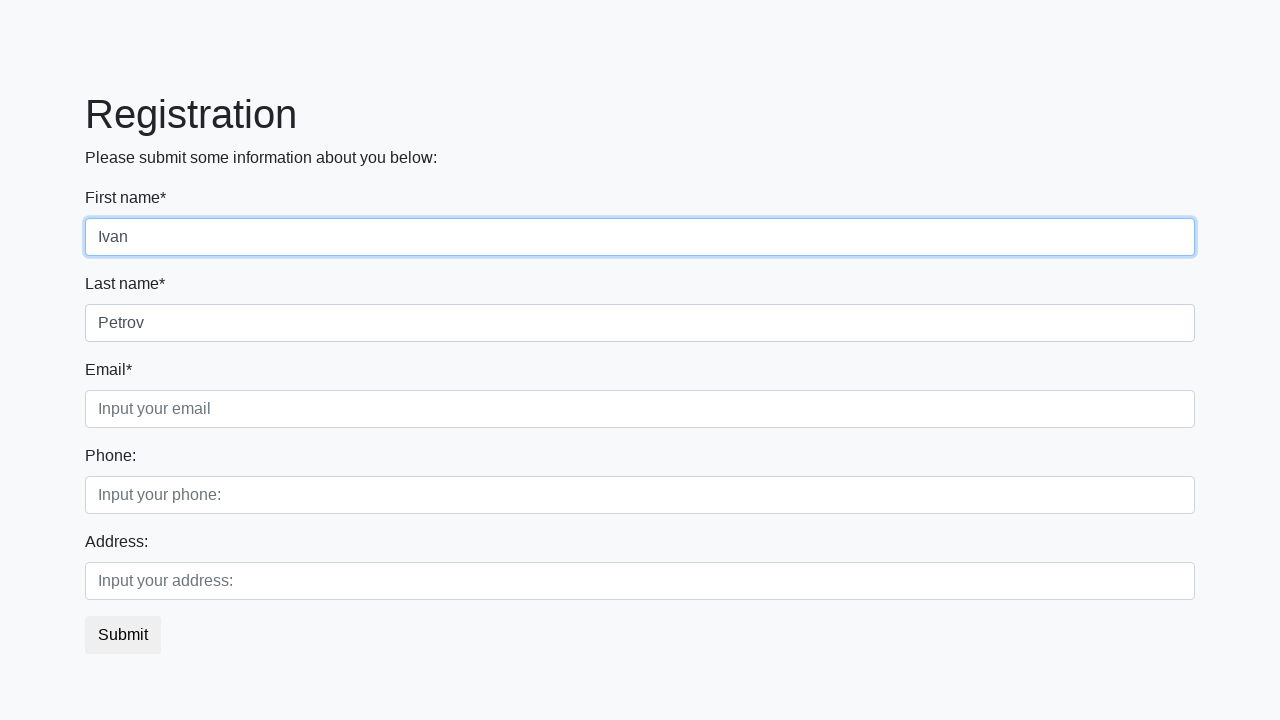

Filled email field with 'test@test.com' on //html/body/div/form/div[1]/div[3]/input
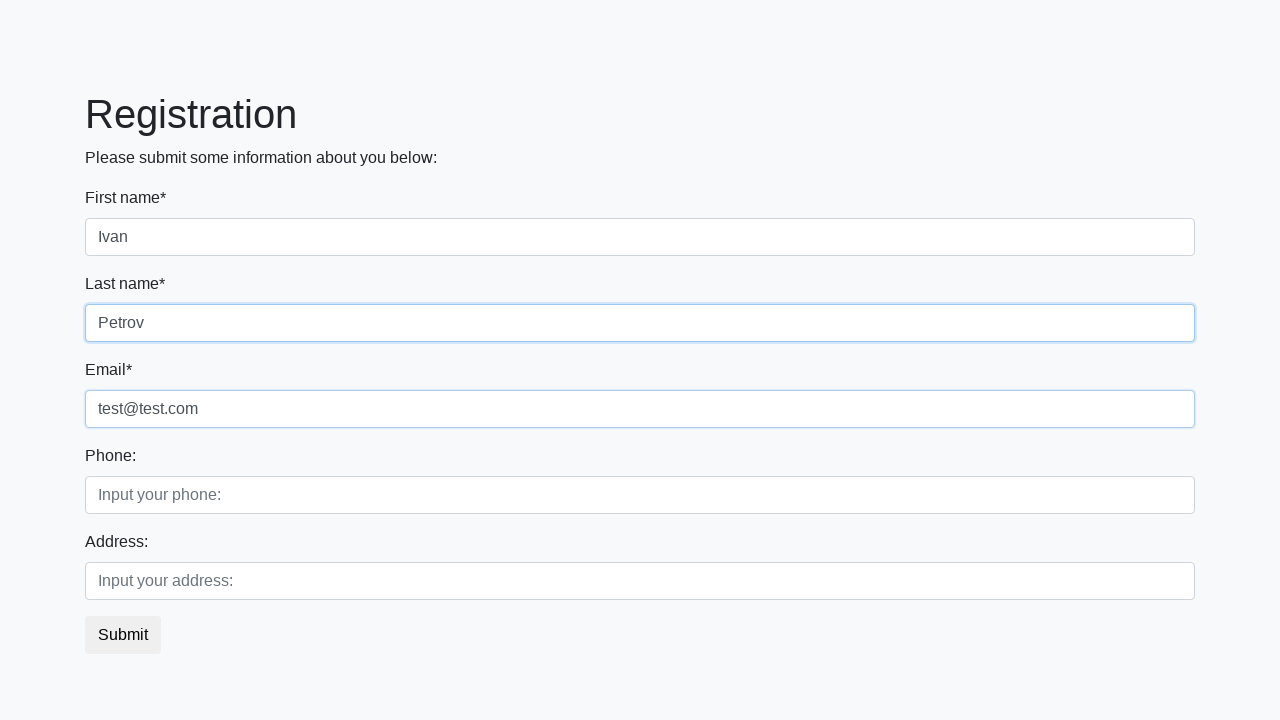

Clicked the submit button at (123, 635) on button.btn
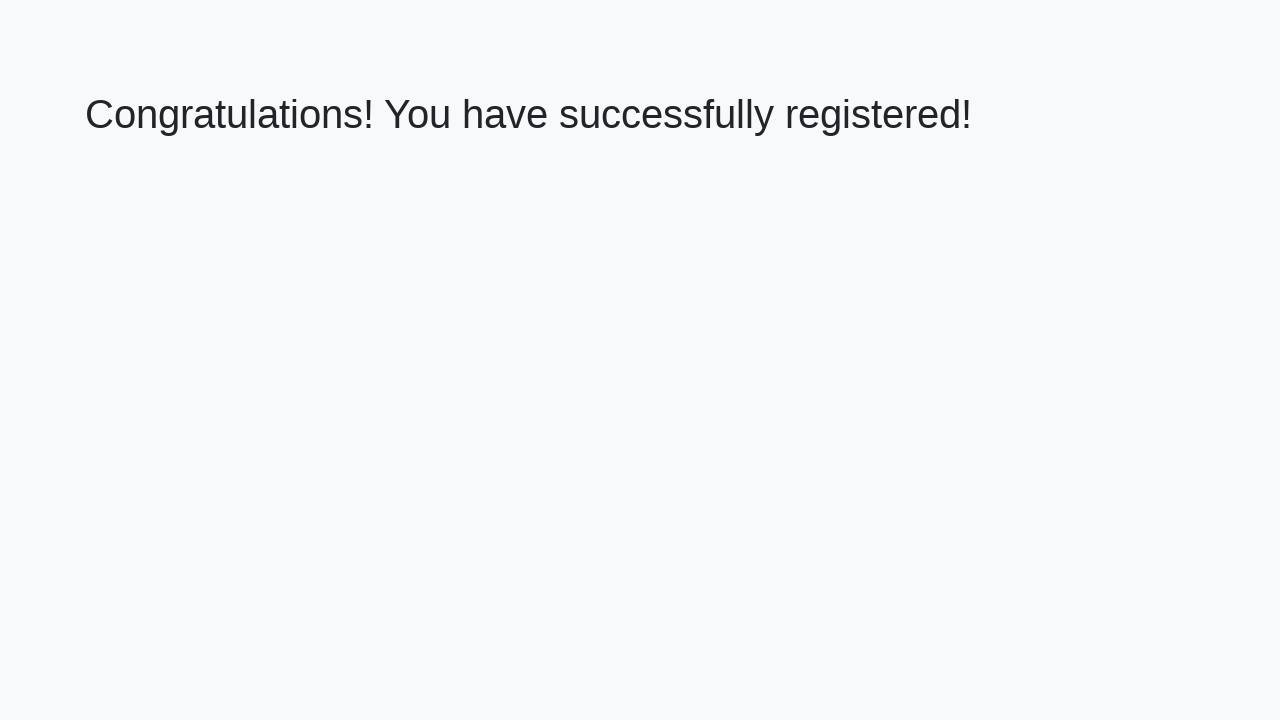

Success message heading appeared
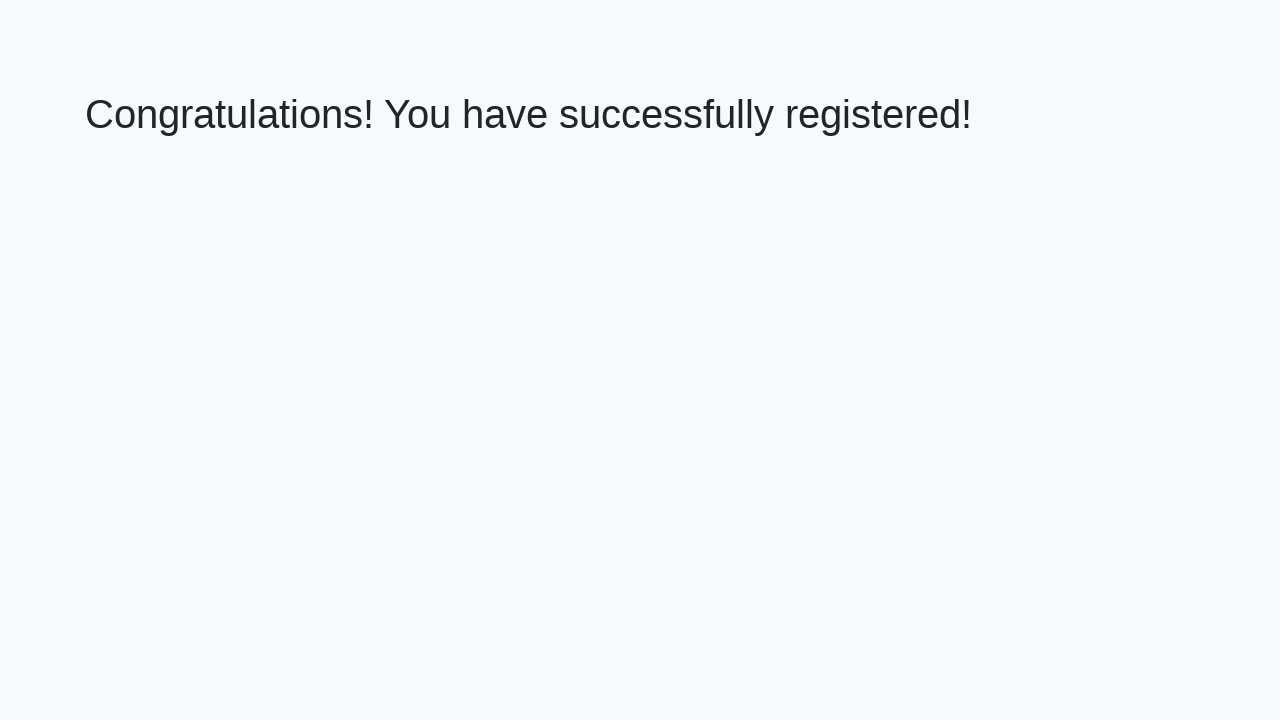

Retrieved success message text
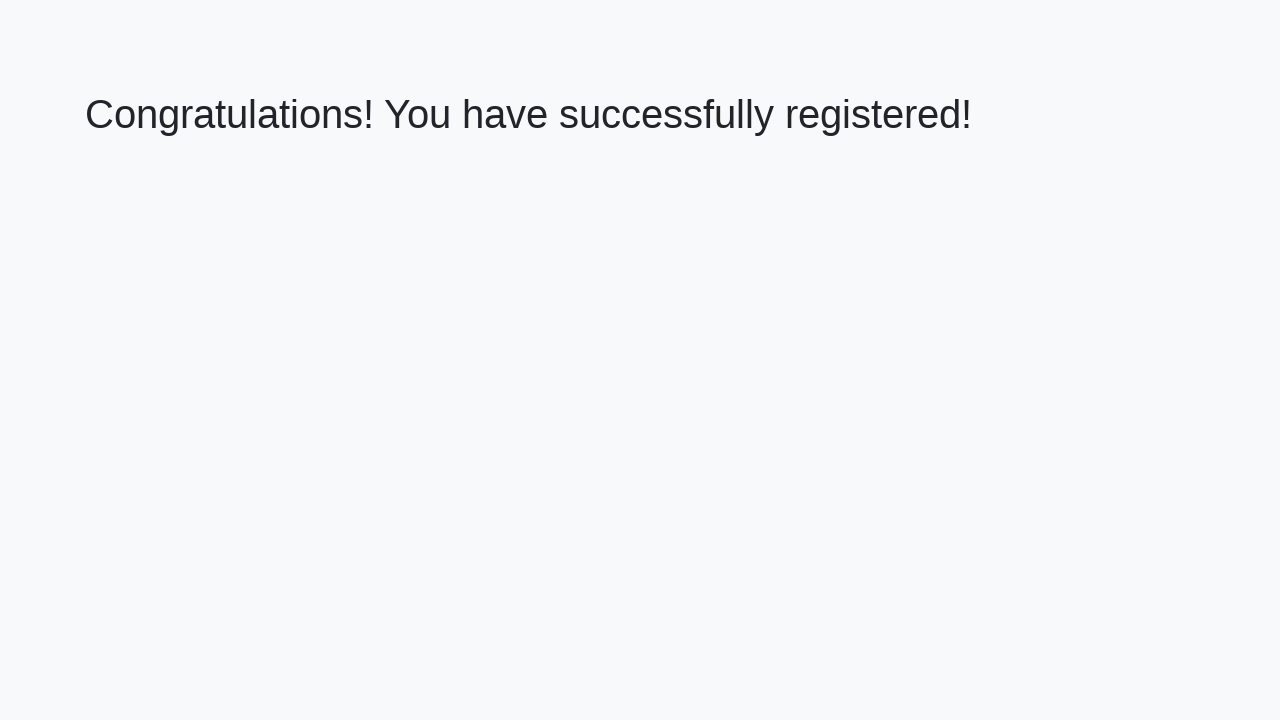

Verified success message: 'Congratulations! You have successfully registered!'
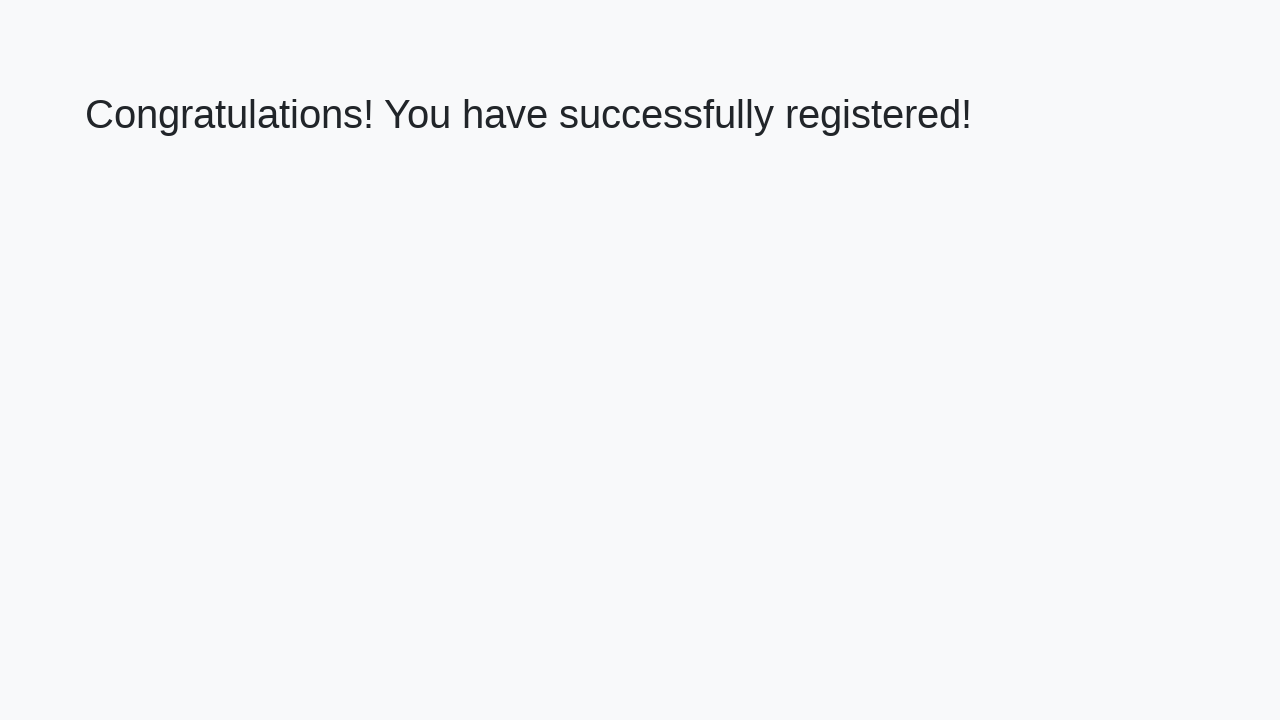

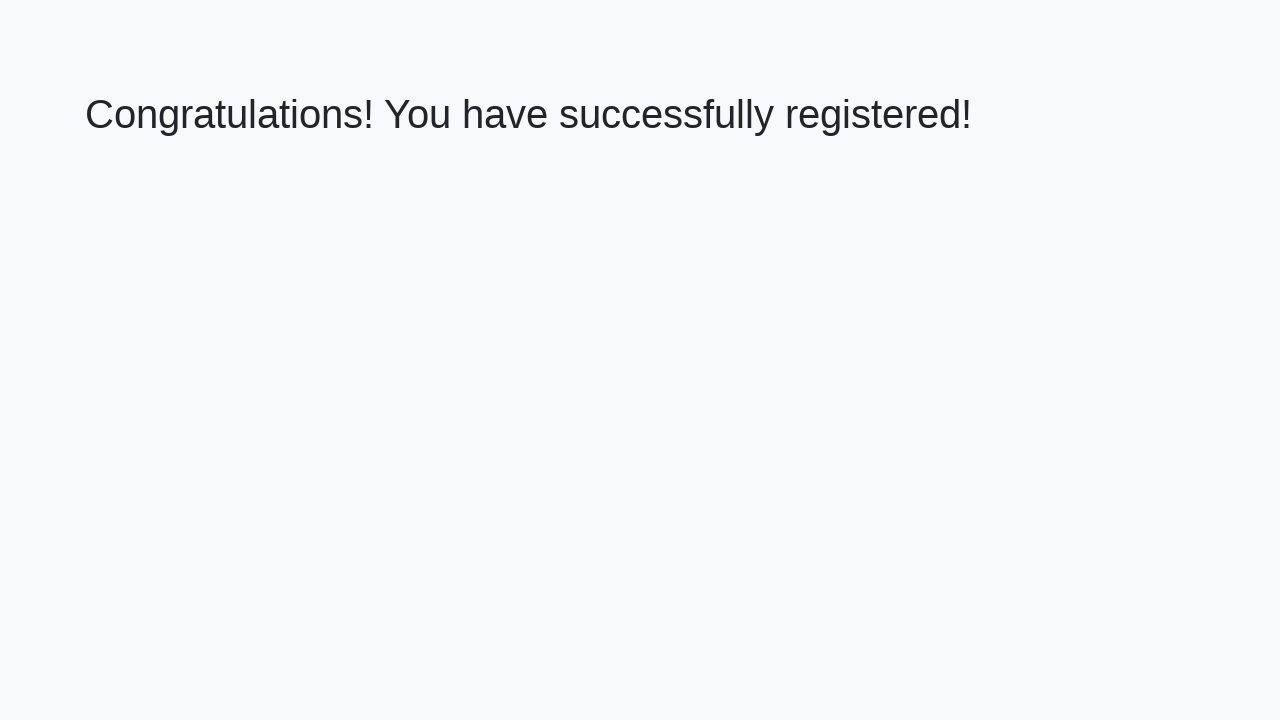